Navigates through product categories, selects a product, and clicks add to cart button

Starting URL: https://www.demoblaze.com

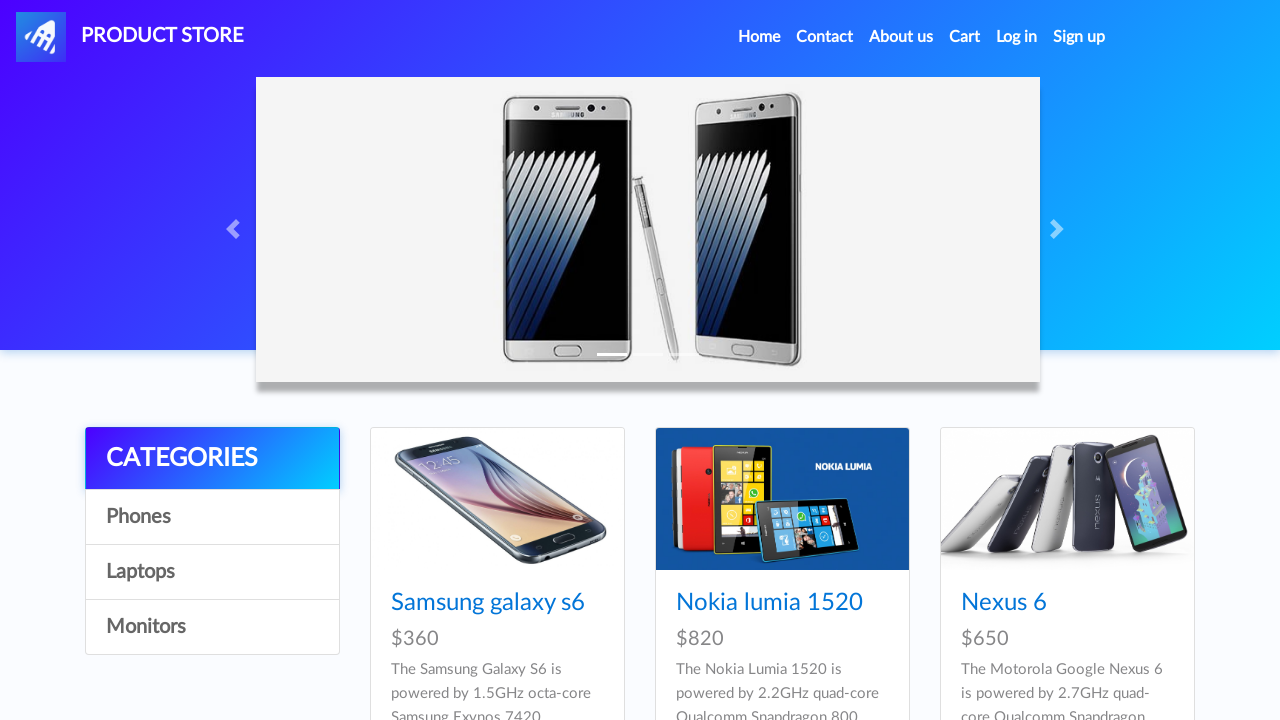

Clicked on 4th product category link at (212, 627) on div.list-group a:nth-child(4)
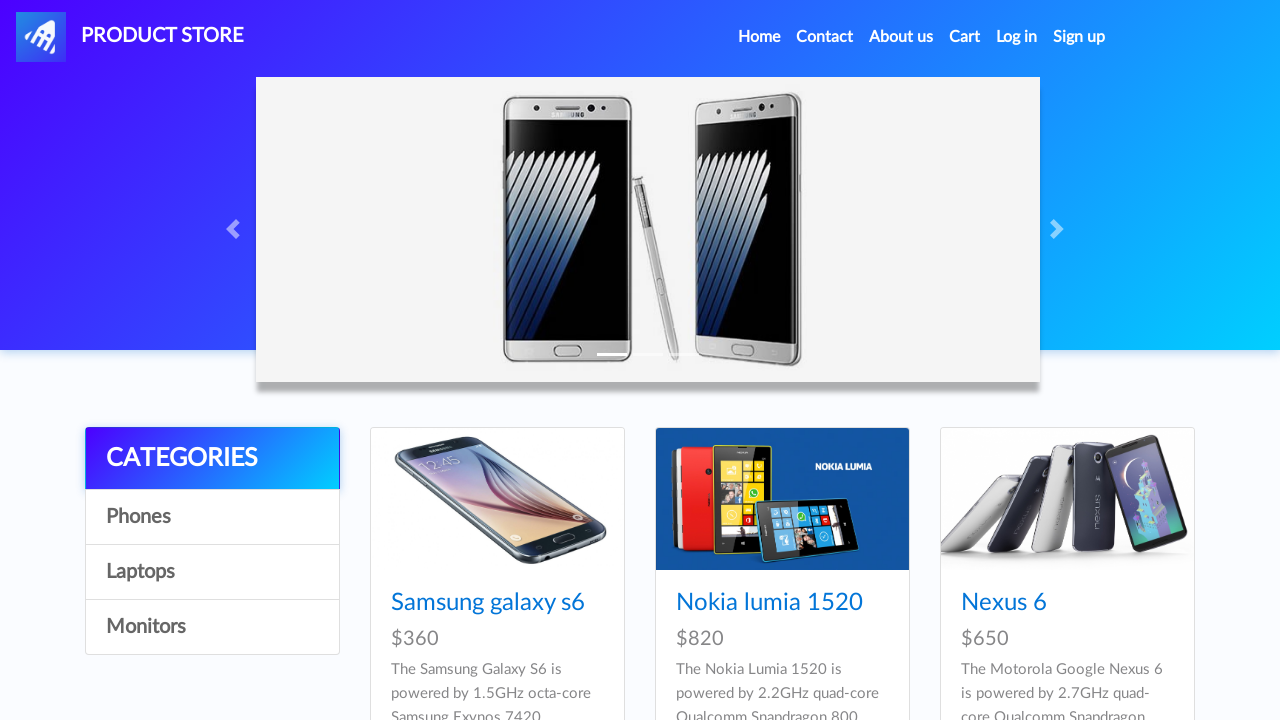

Waited for products to load
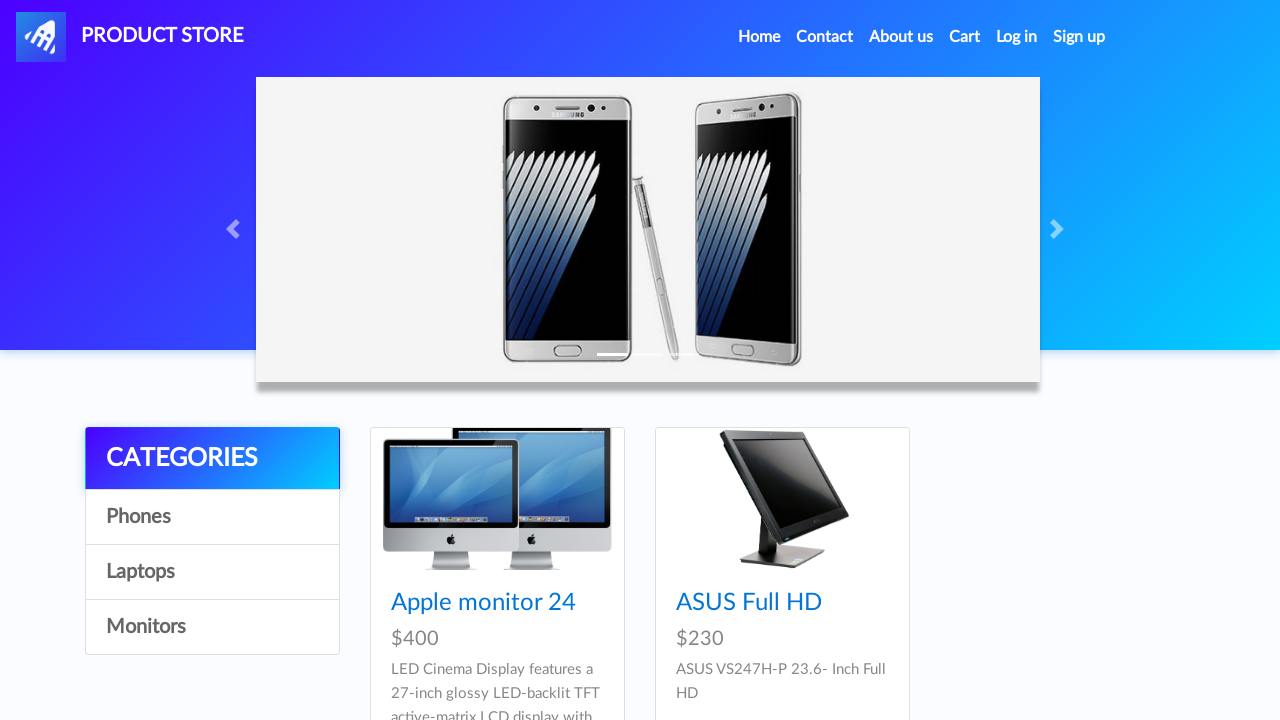

Clicked on first product in category at (484, 603) on div.card h4.card-title a
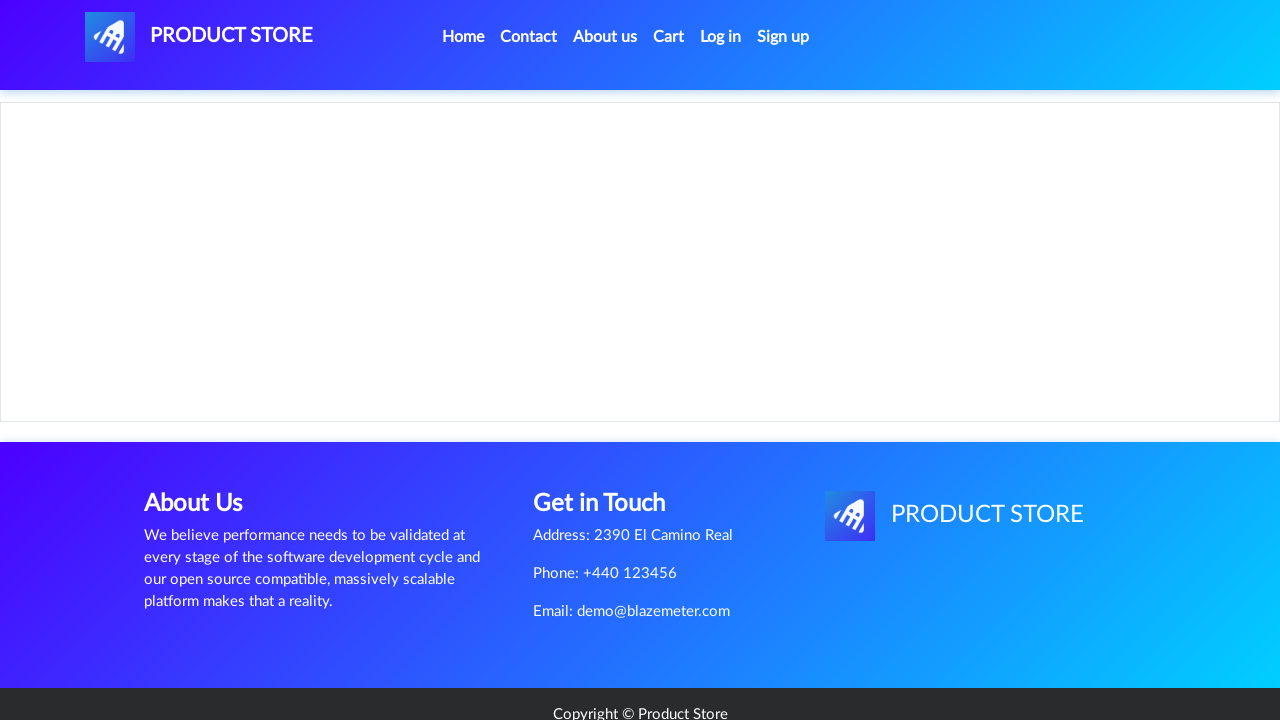

Product page loaded with Add to cart button visible
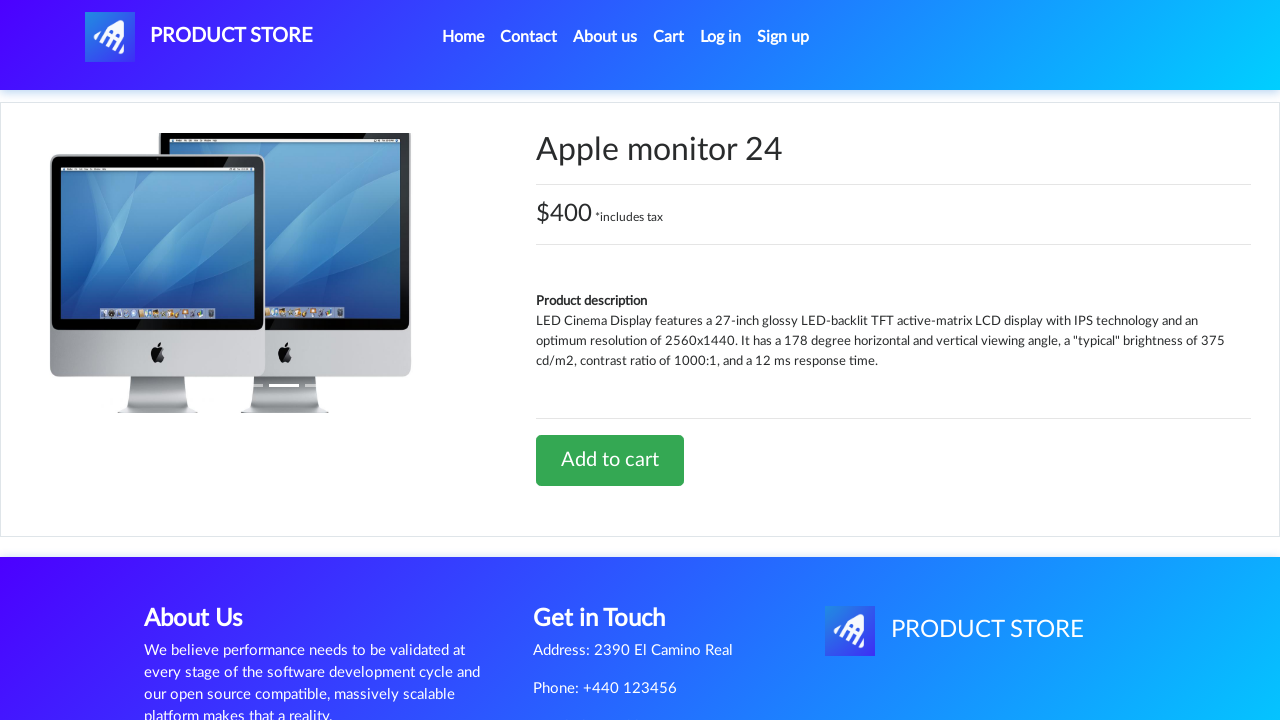

Clicked Add to cart button at (610, 460) on a.btn-success:has-text('Add to cart')
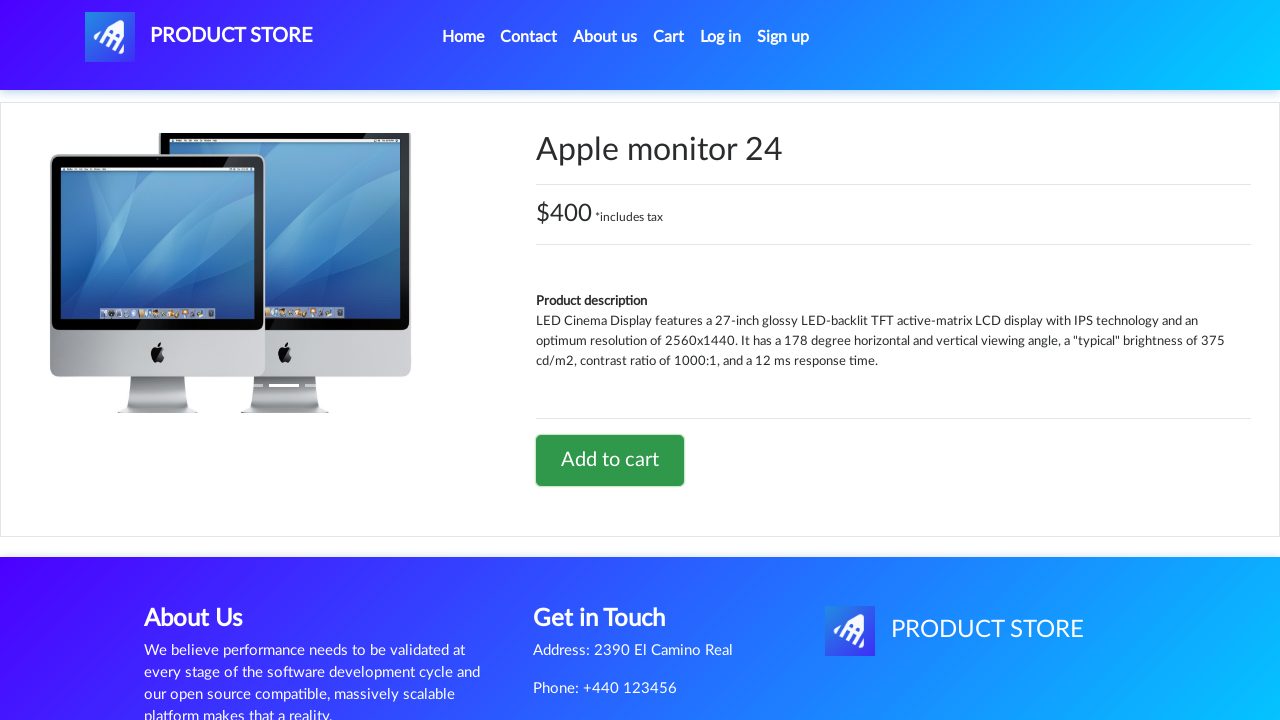

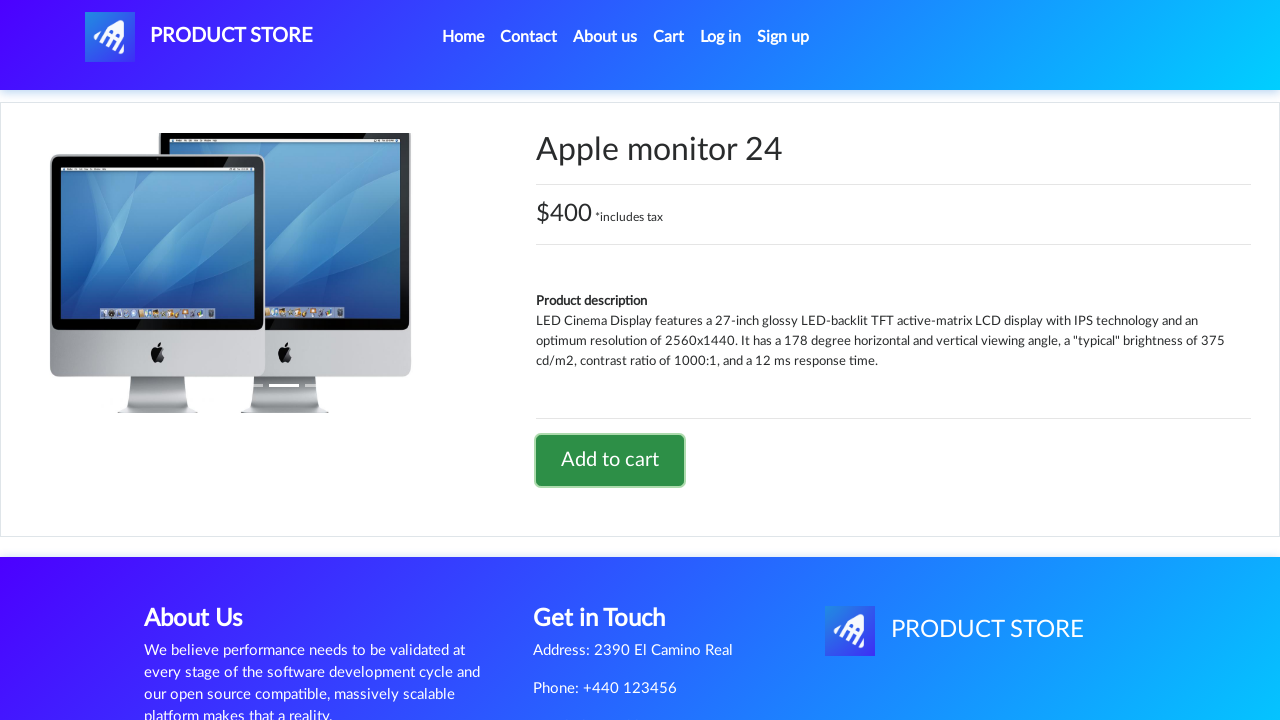